Tests basic browser navigation capabilities on Trello's homepage by performing back, forward, and refresh operations.

Starting URL: https://trello.com/

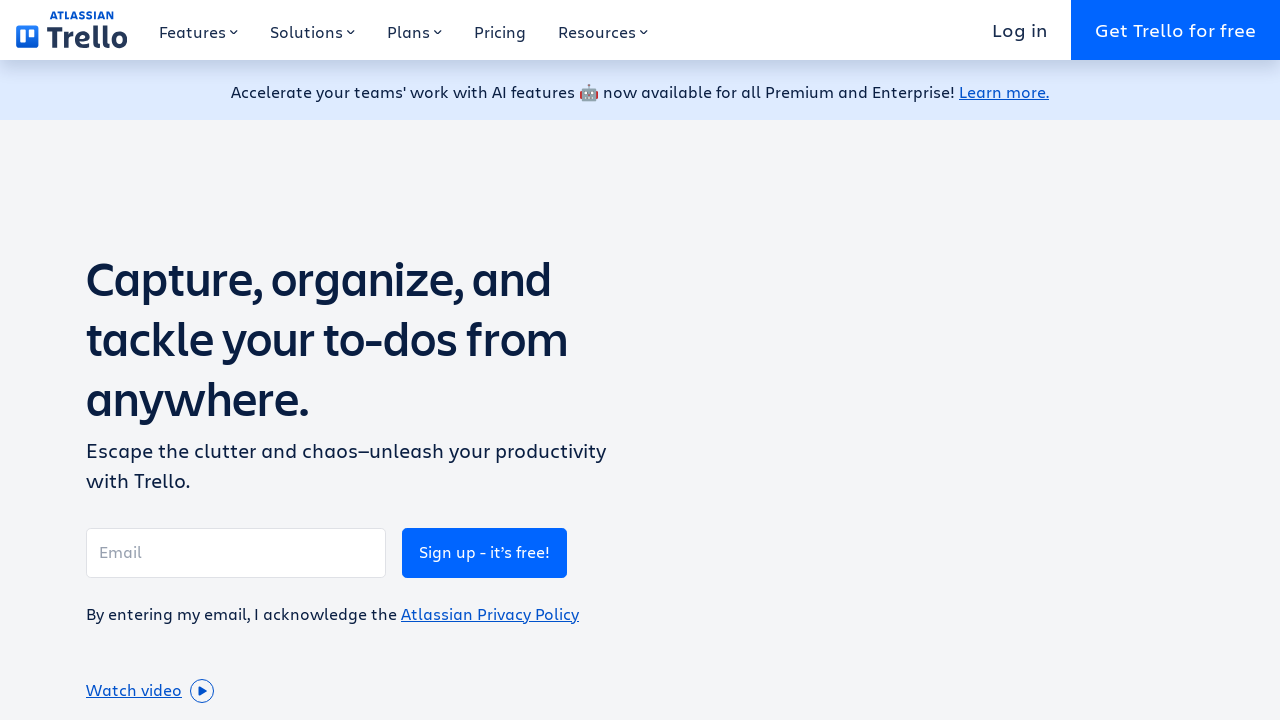

Navigated back in browser history
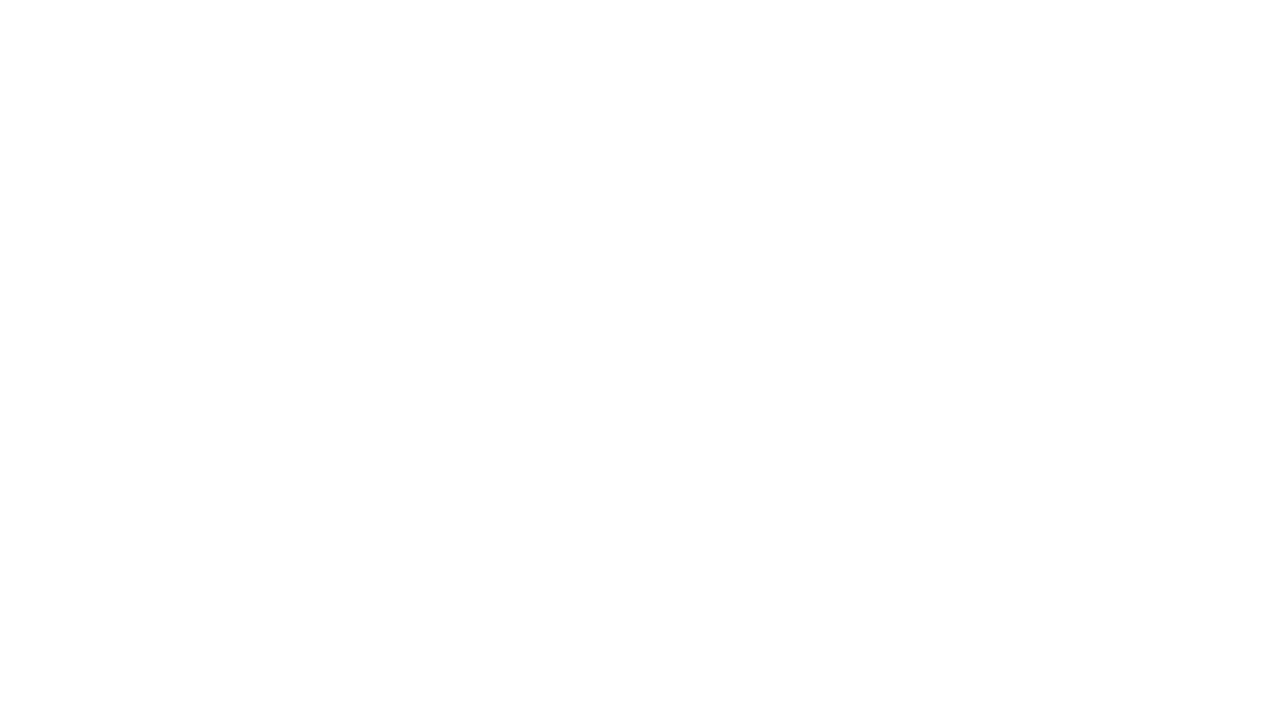

Navigated forward in browser history
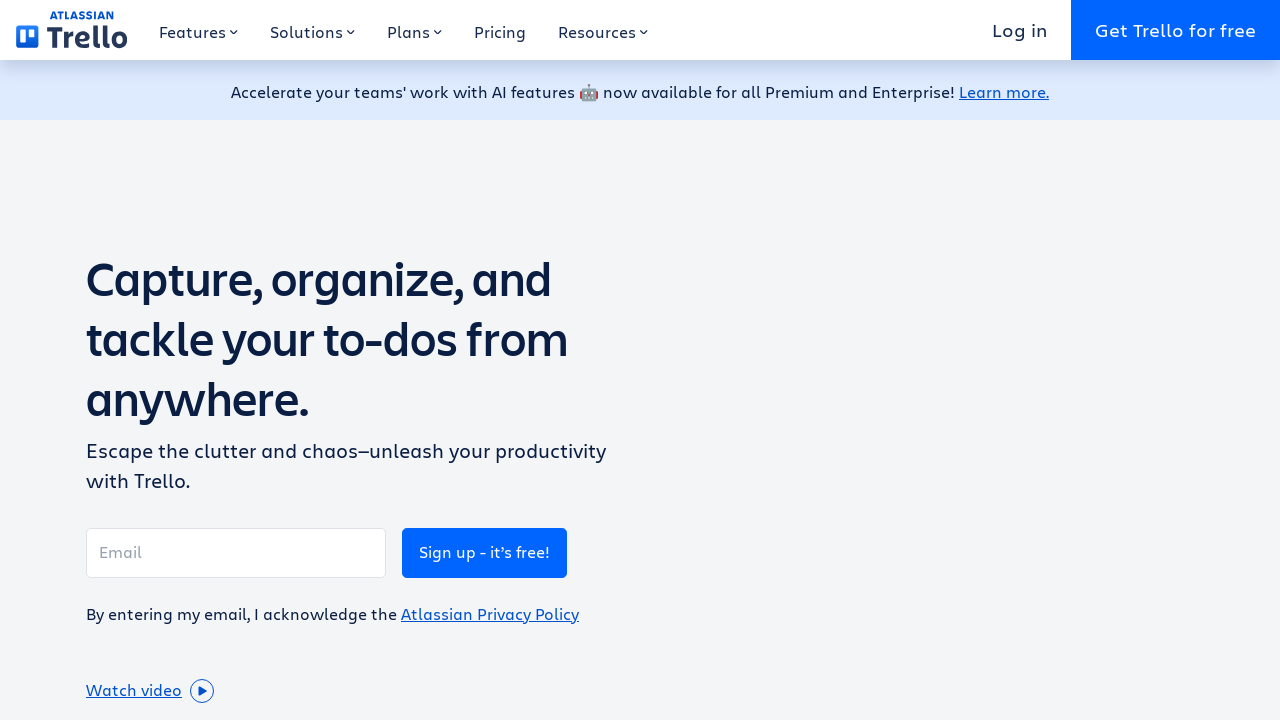

Refreshed the page
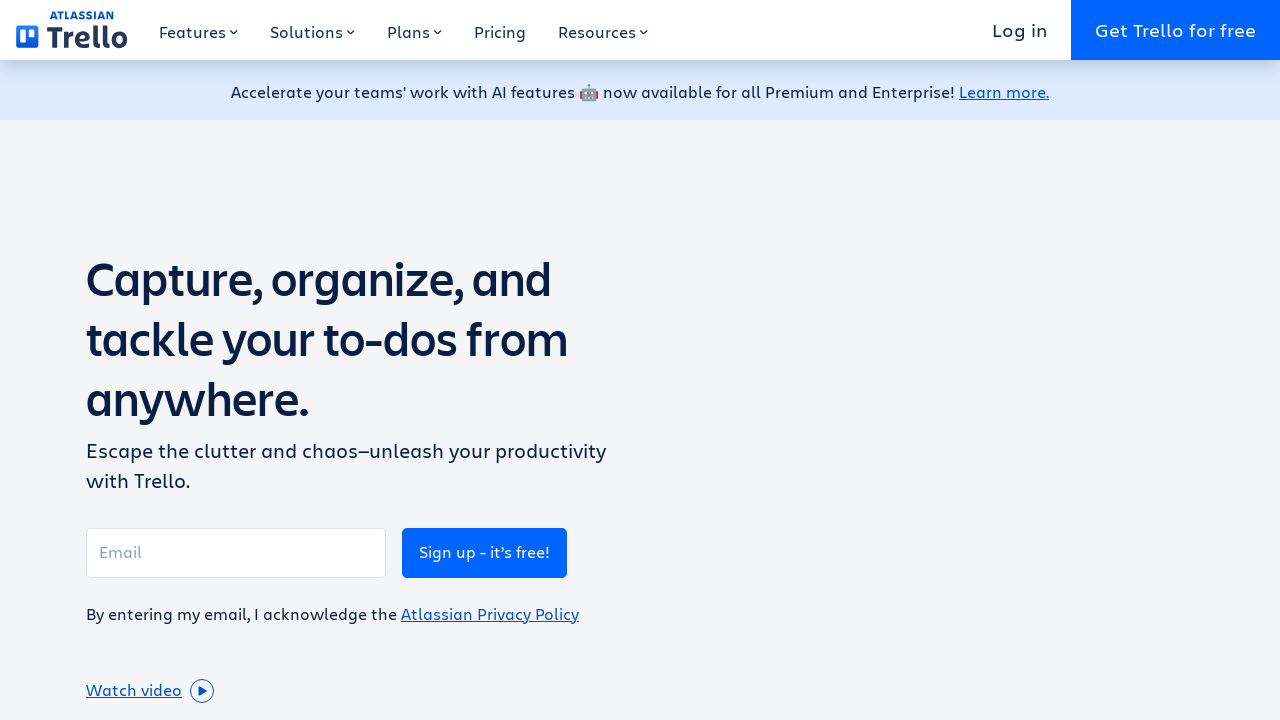

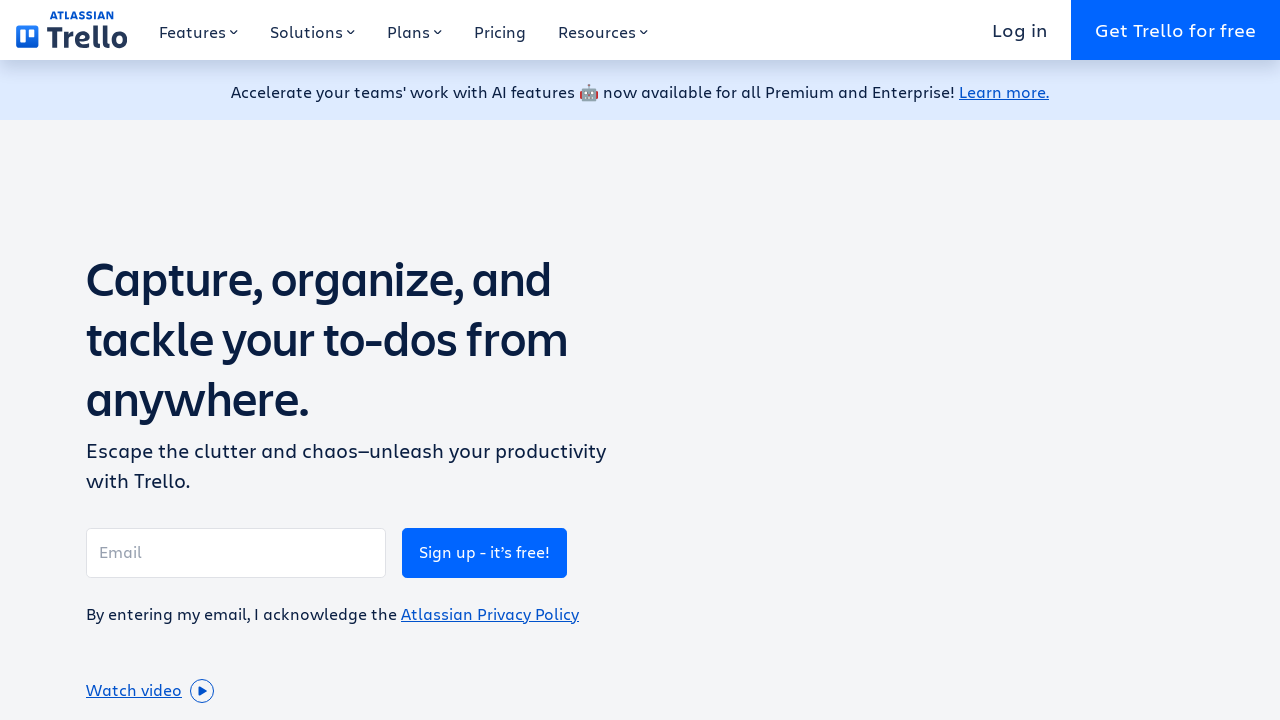